Navigates to Ukrainian news website Pravda and clicks on a navigation menu item (5th item in the navigation list)

Starting URL: https://www.pravda.com.ua/

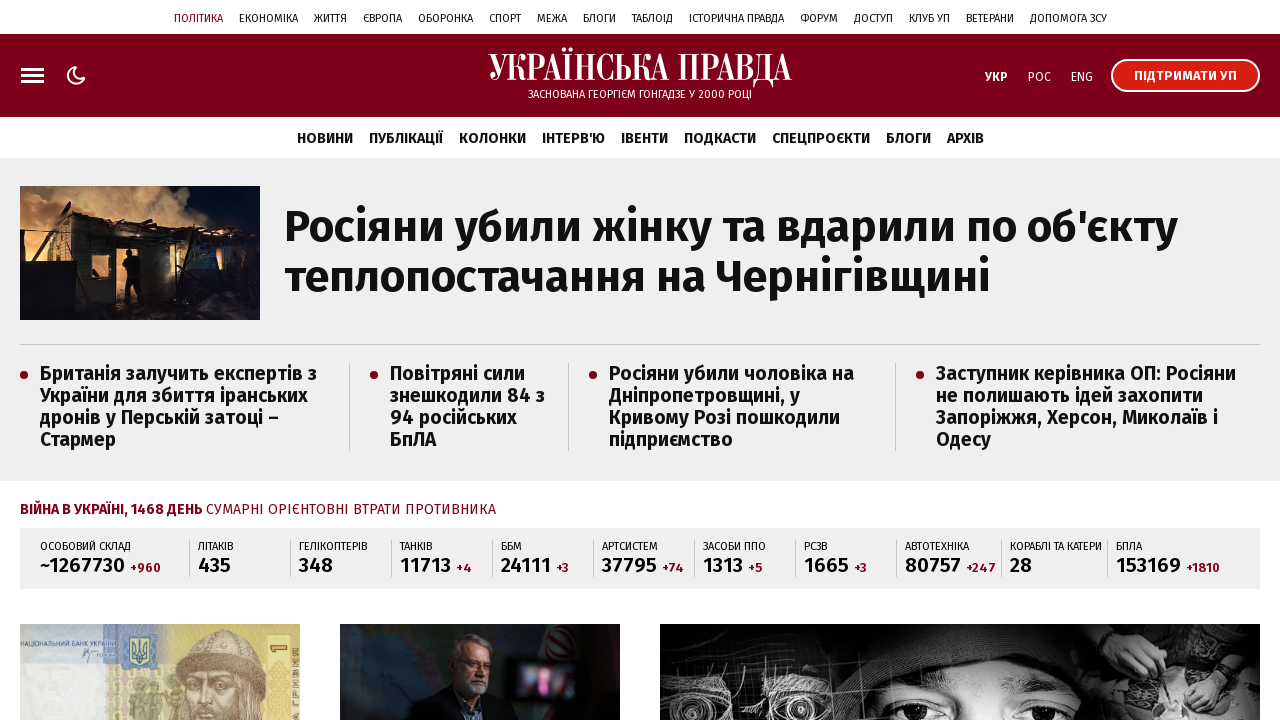

Navigated to Ukrainian news website Pravda
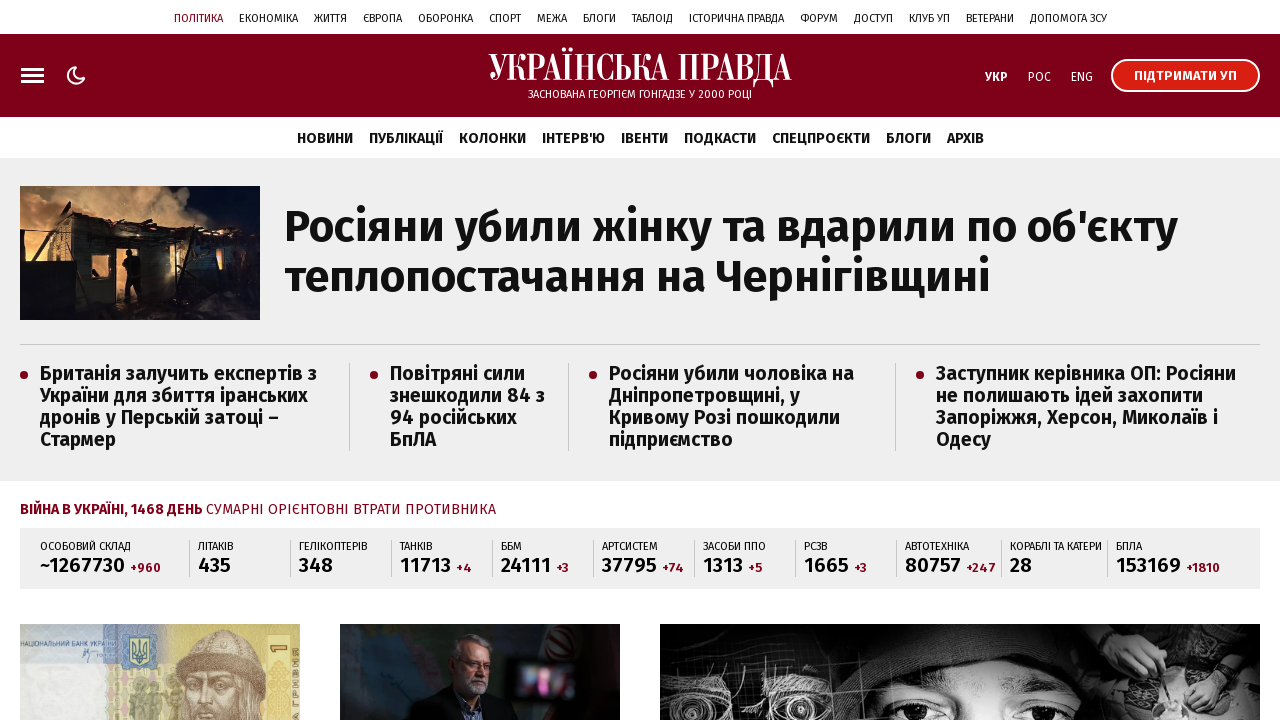

Clicked on the 5th navigation menu item at (445, 18) on nav:first-of-type ul li:nth-child(5) a
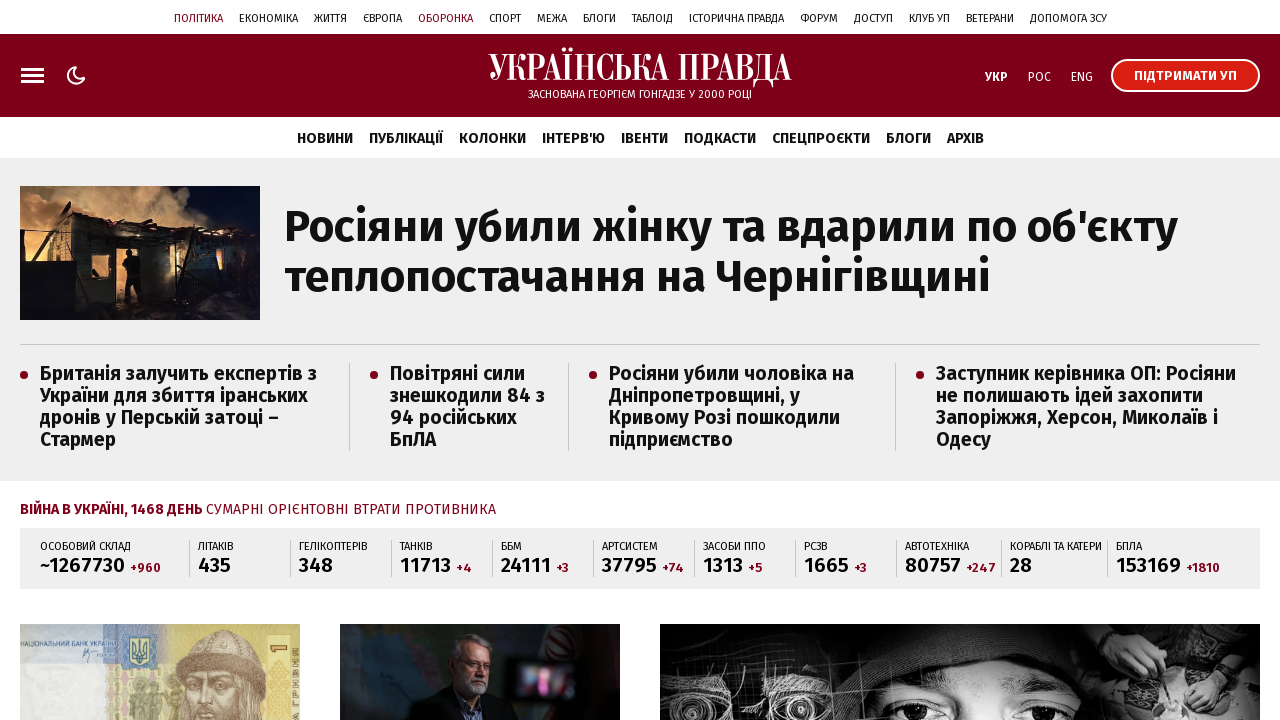

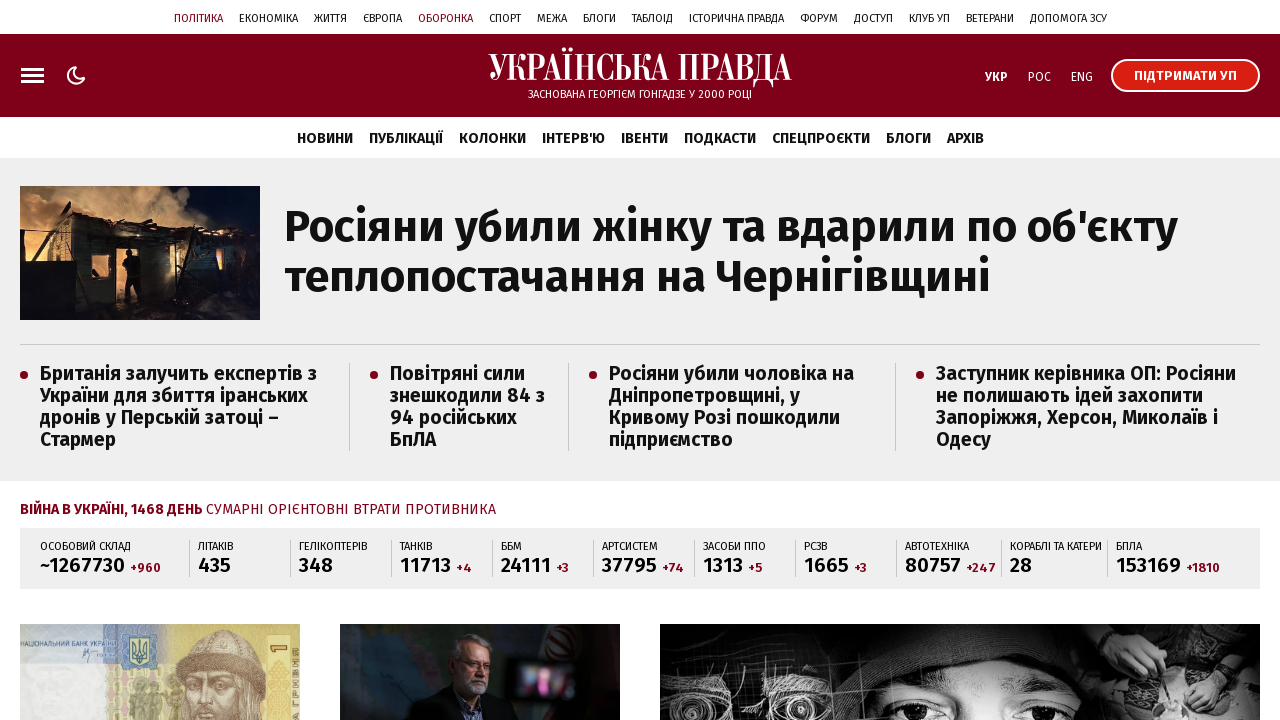